Tests that a bank manager can access the manager section by clicking the Bank Manager Login button and verifies that the Add Customer, Open Account, and Customers buttons are visible on the manager page.

Starting URL: https://www.globalsqa.com/angularJs-protractor/BankingProject/#/login

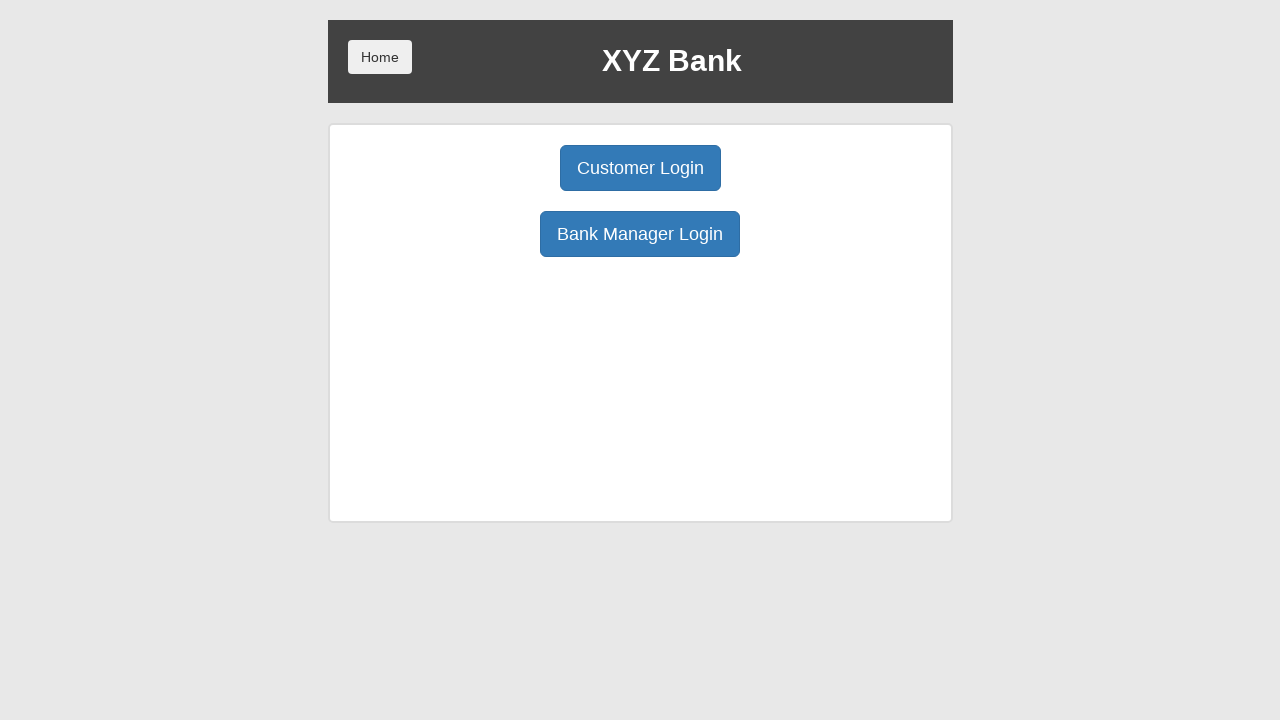

Clicked Bank Manager Login button at (640, 234) on button:has-text('Bank Manager Login')
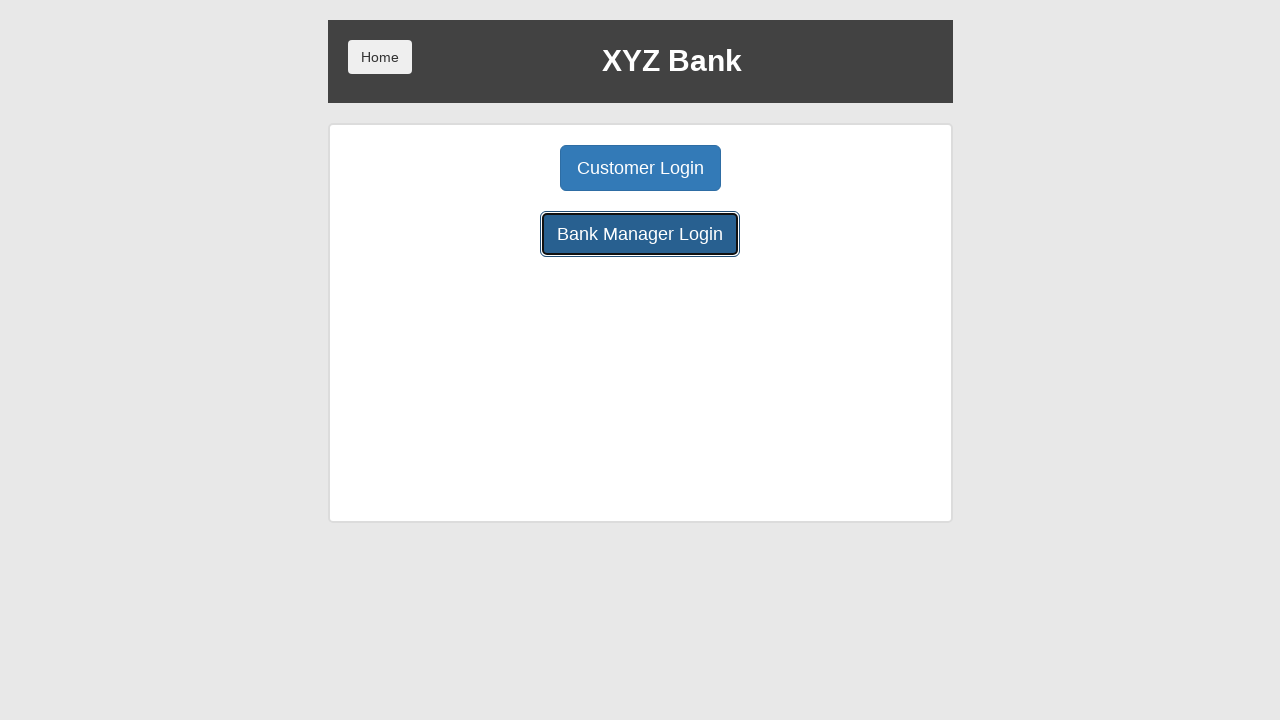

Add Customer button loaded and is visible
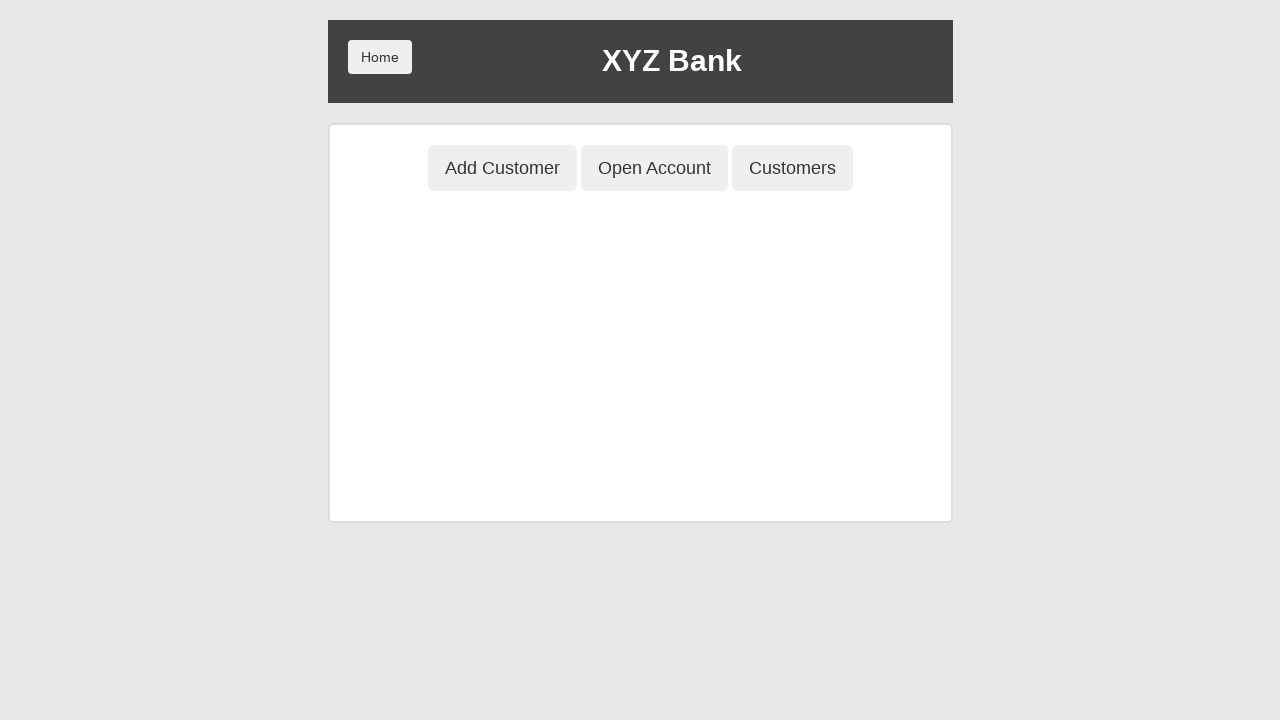

Verified Add Customer button is visible
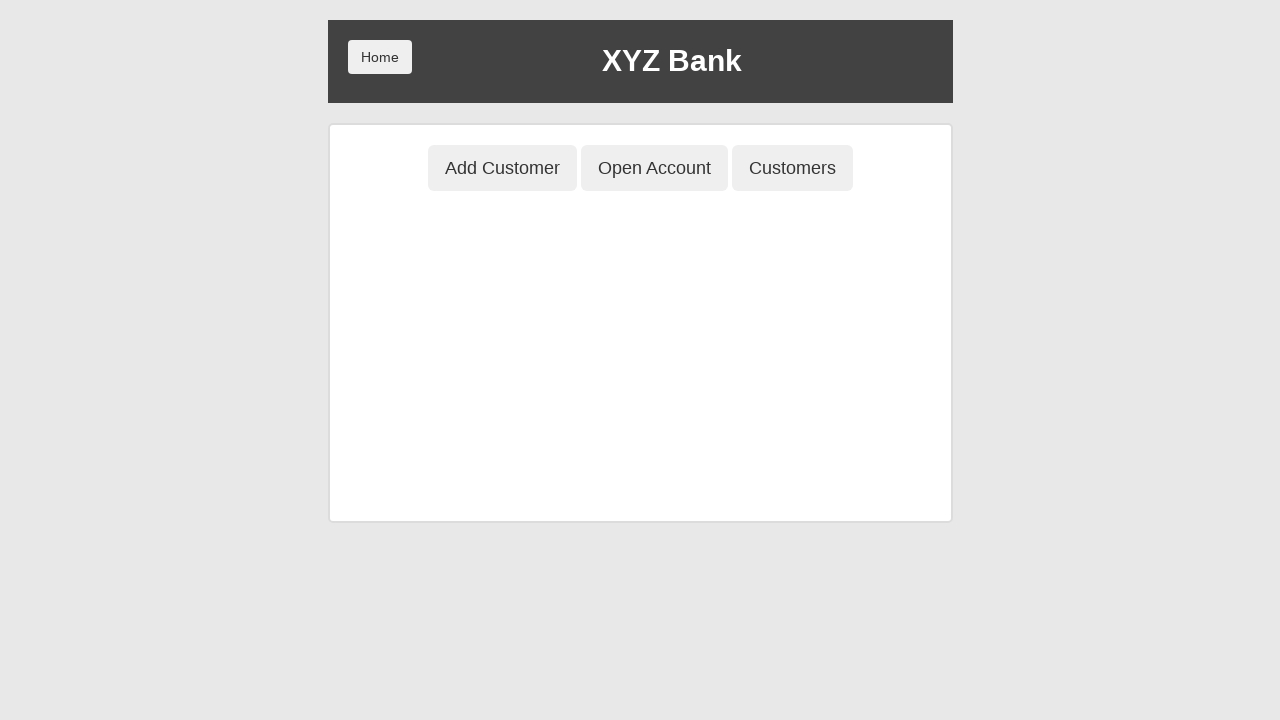

Verified Open Account button is visible
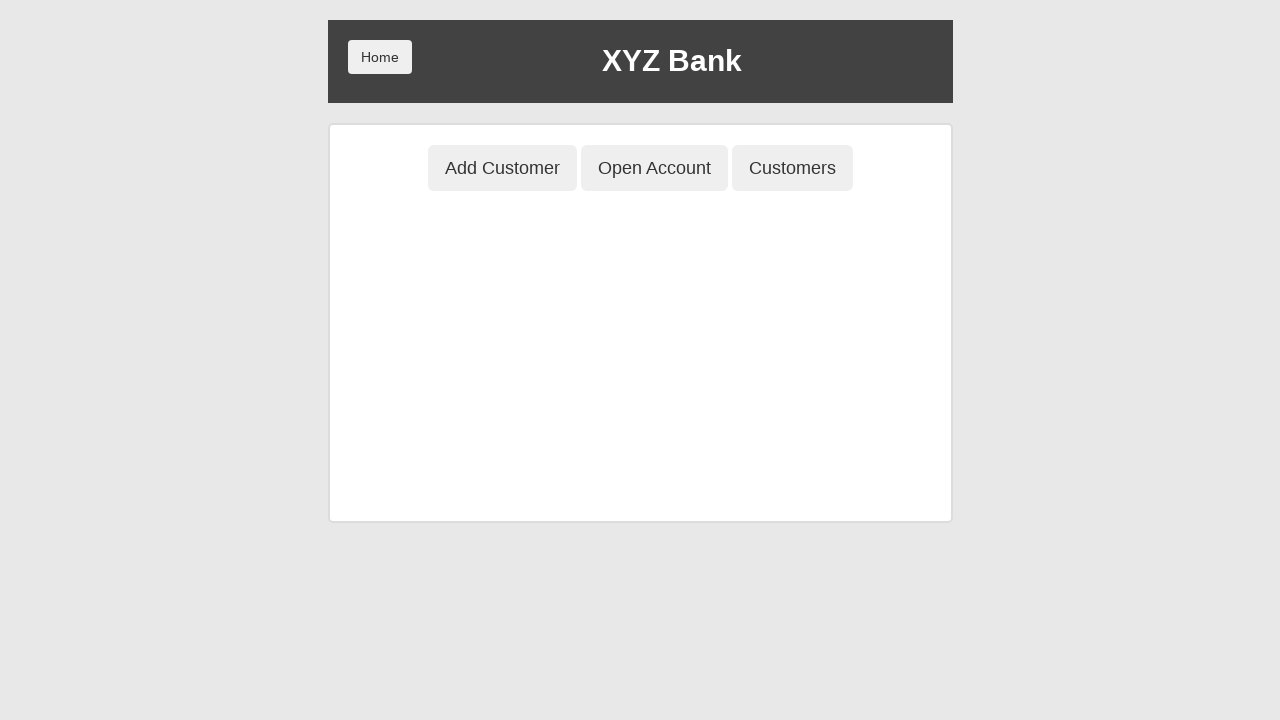

Verified Customers button is visible
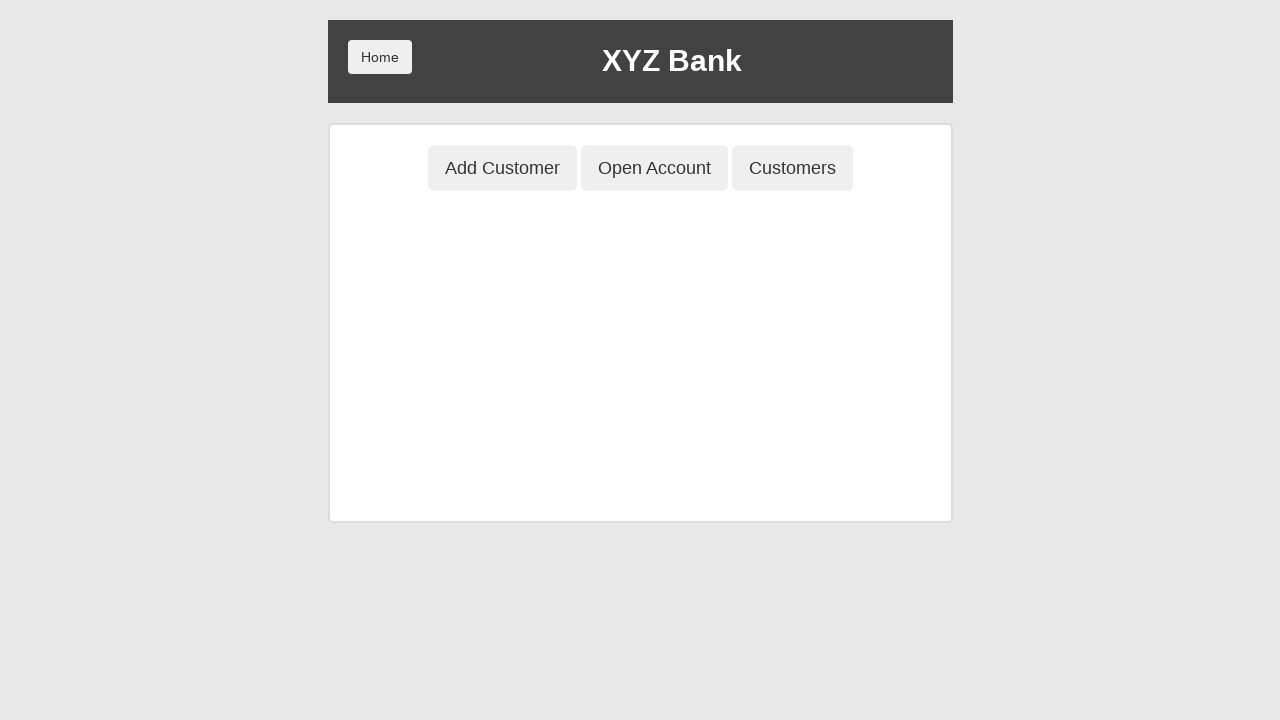

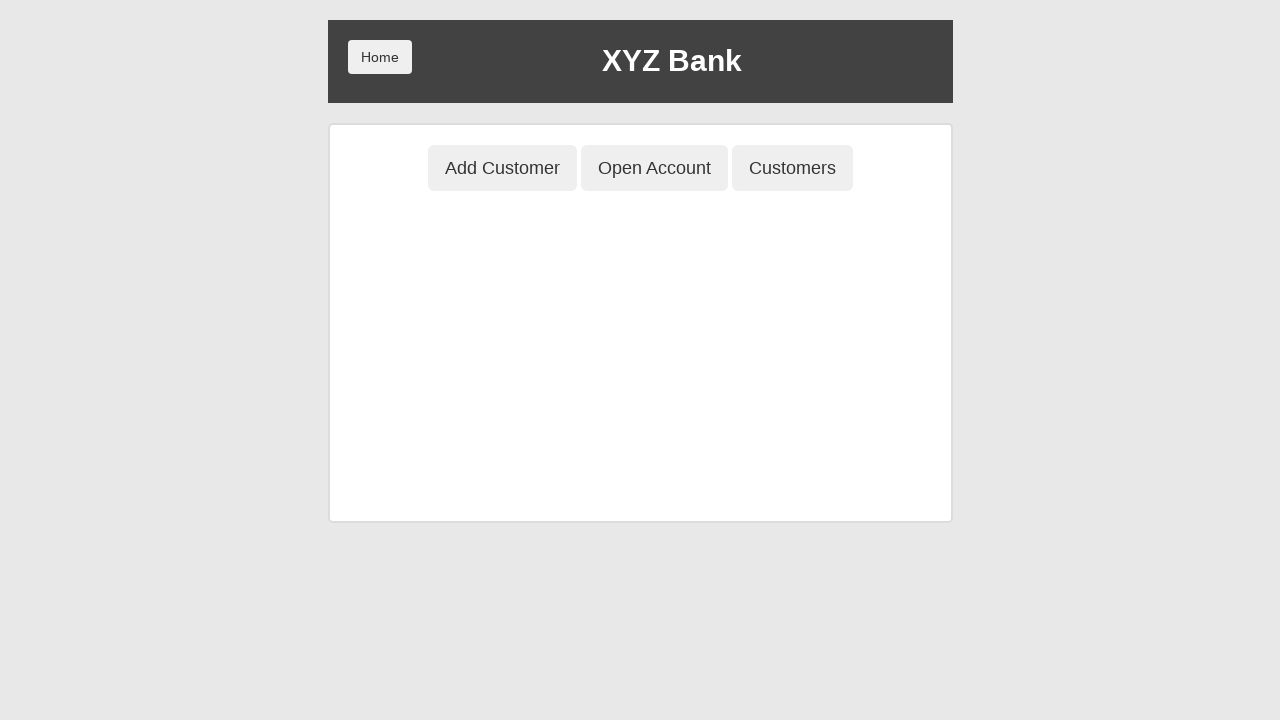